Opens the language selector on jw.org by clicking the language button and waits for the list of available languages to load and display.

Starting URL: https://www.jw.org/en/

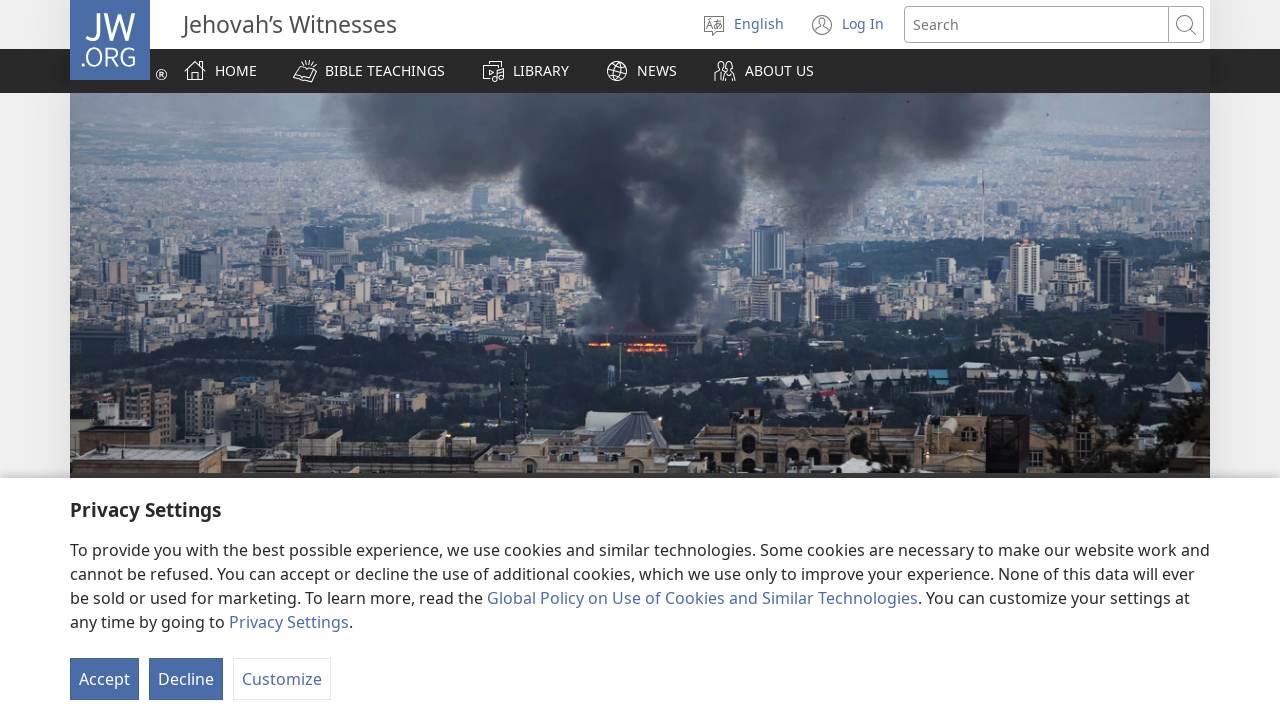

Waited for language selector button to load
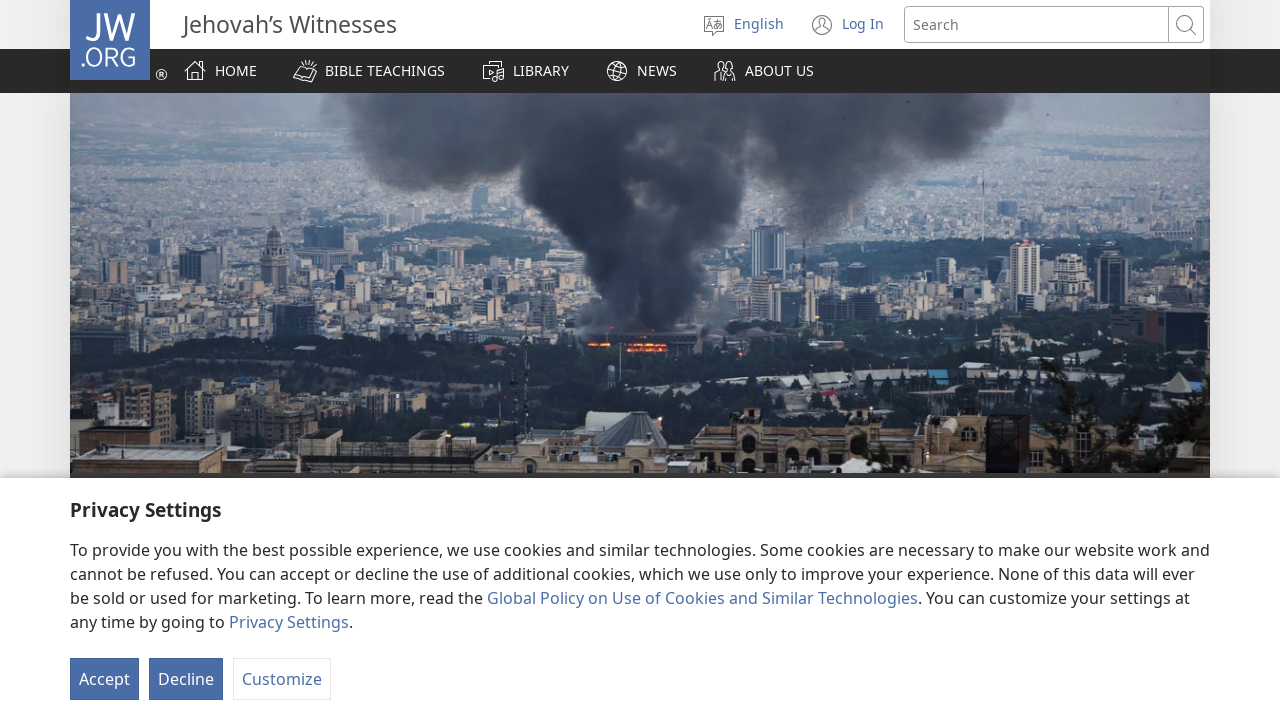

Clicked language selector button
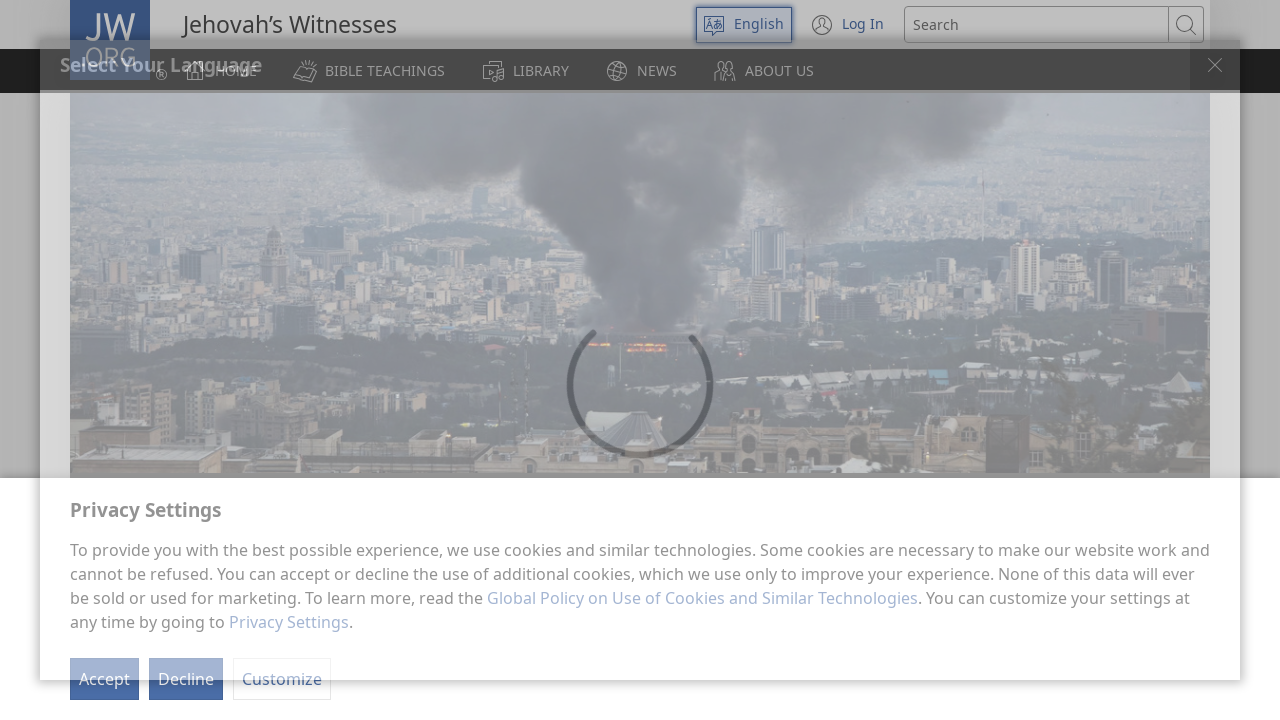

Language list with web content loaded
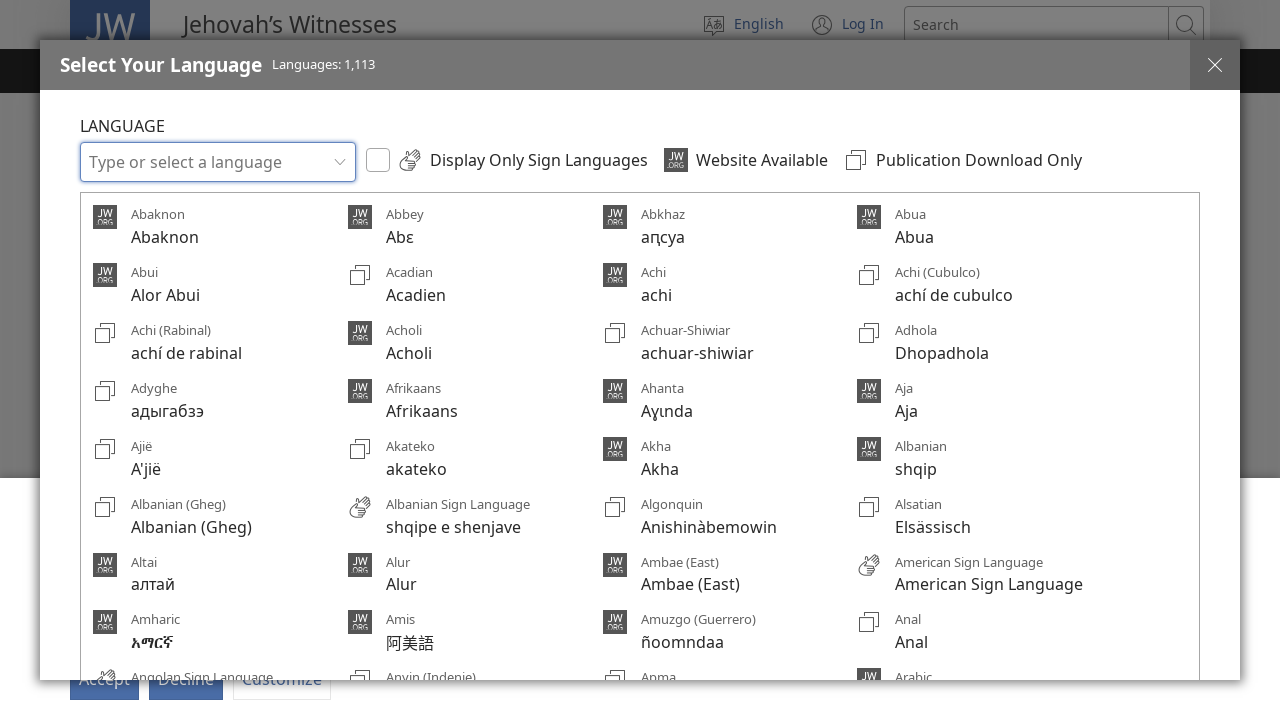

Language items (web content and download-only) are now visible
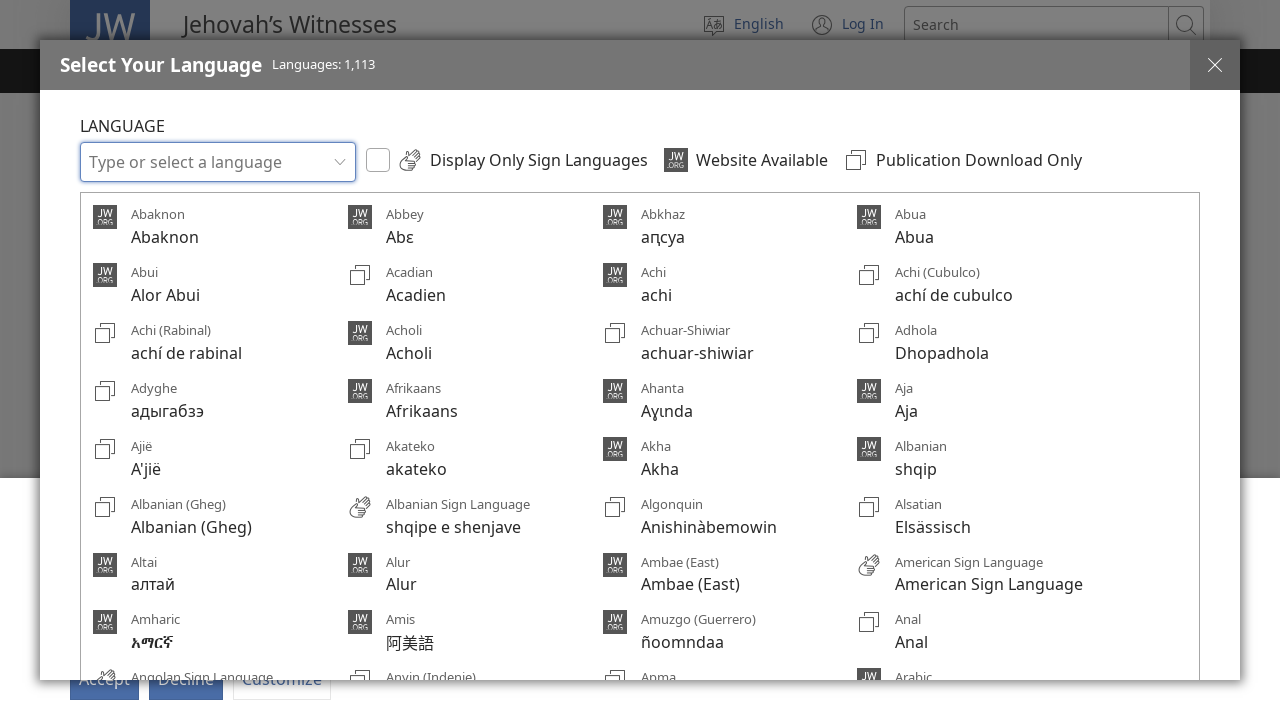

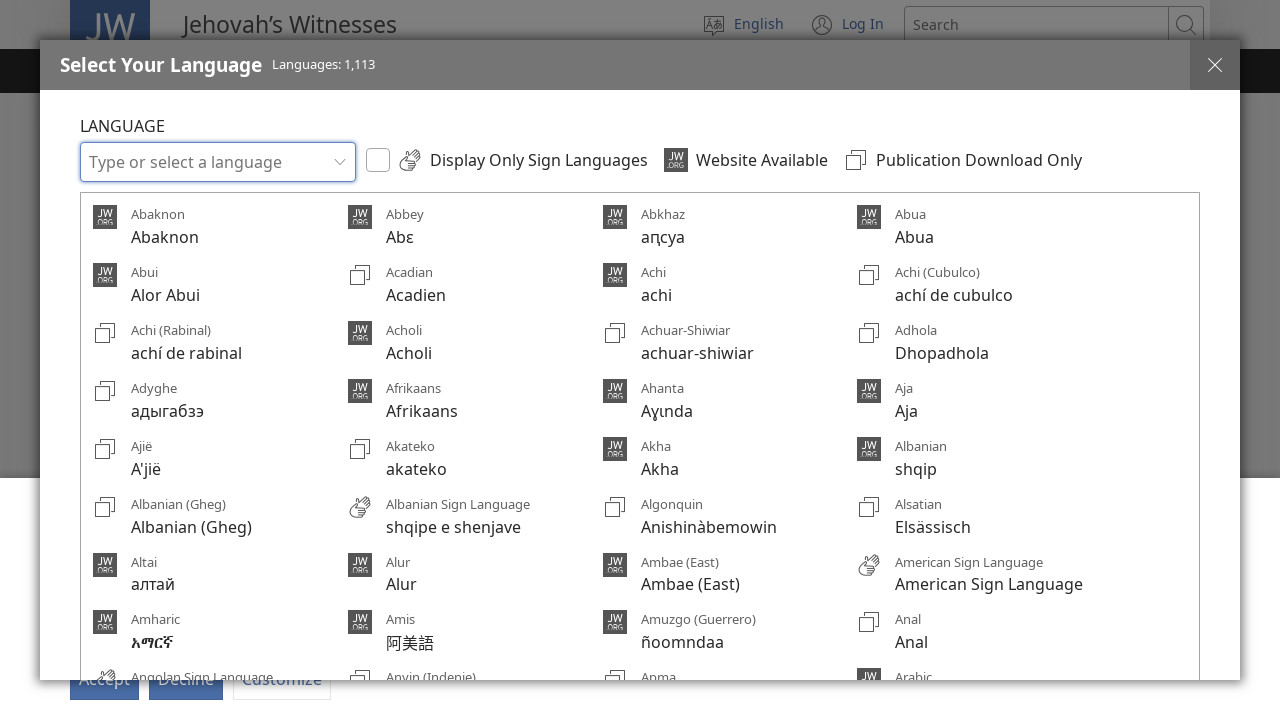